Tests window handling by clicking on the OrangeHRM, Inc link on the login page, which opens a new browser window, and retrieves the parent window handle.

Starting URL: https://opensource-demo.orangehrmlive.com/web/index.php/auth/login

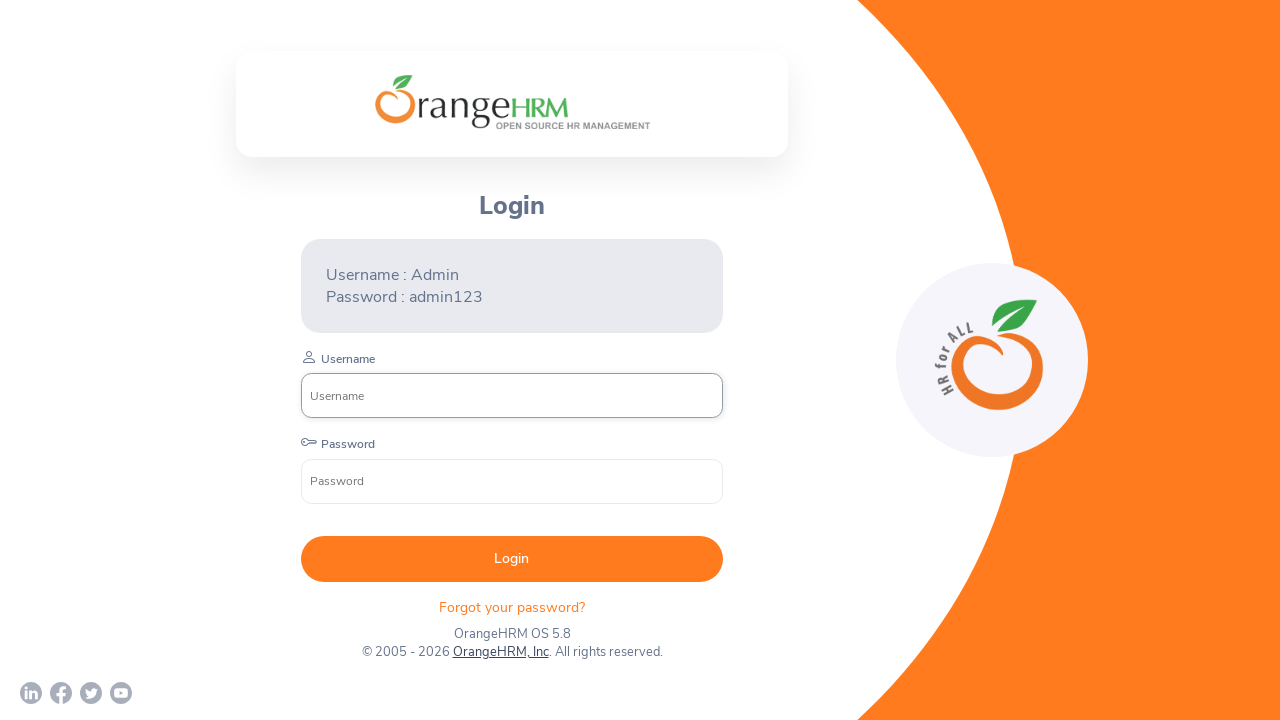

Clicked on OrangeHRM, Inc link in footer at (500, 652) on a:text('OrangeHRM, Inc')
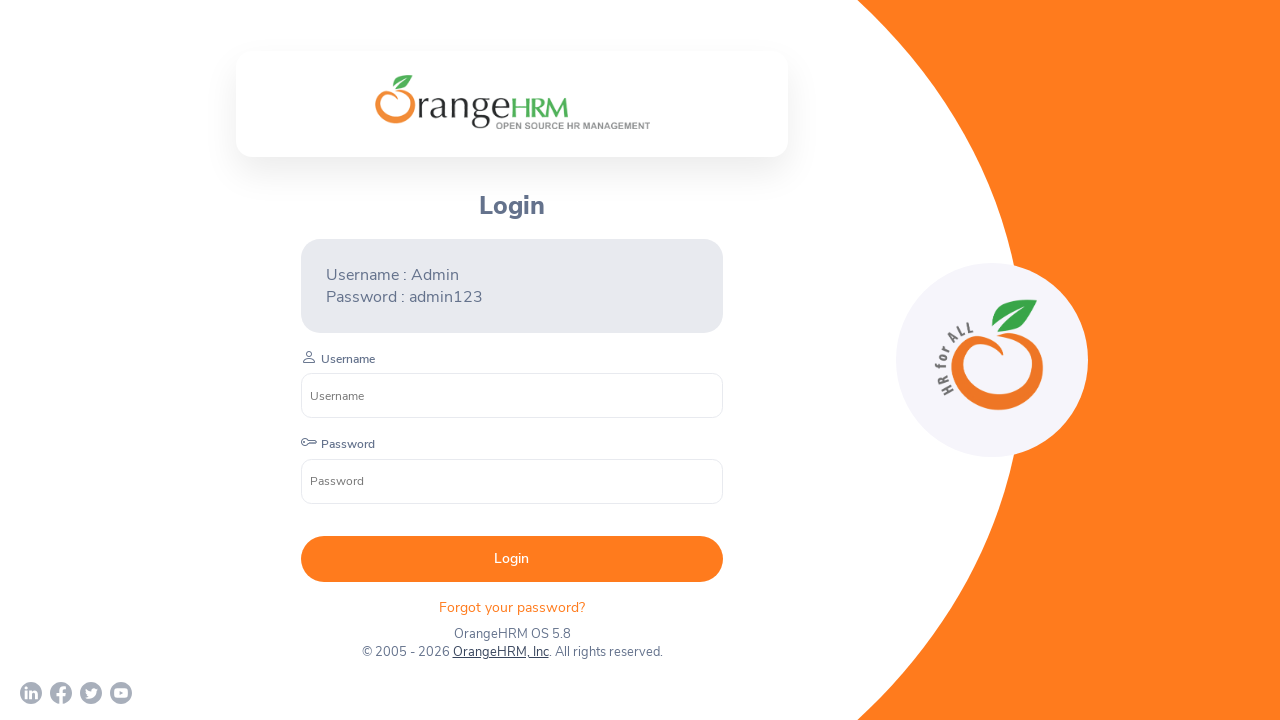

Waited 1000ms for new window to open
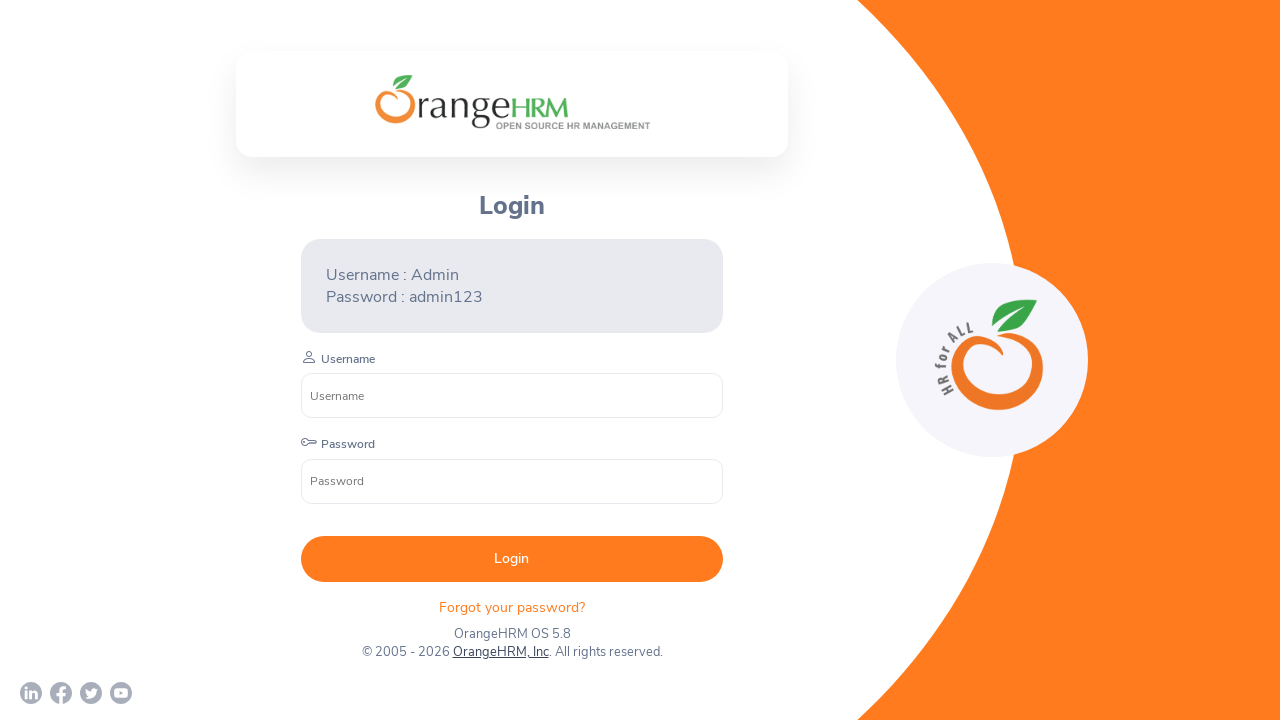

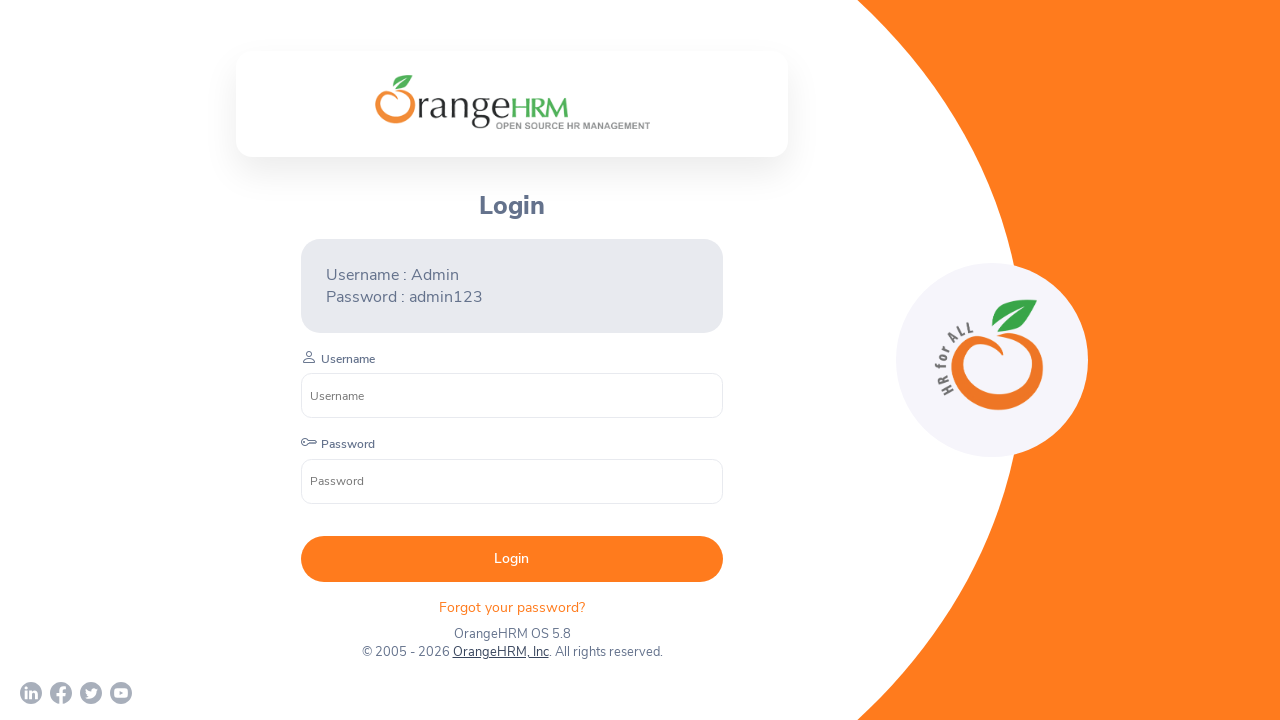